Navigates to the MOO UK homepage and verifies the page loads successfully

Starting URL: https://www.moo.com/uk/

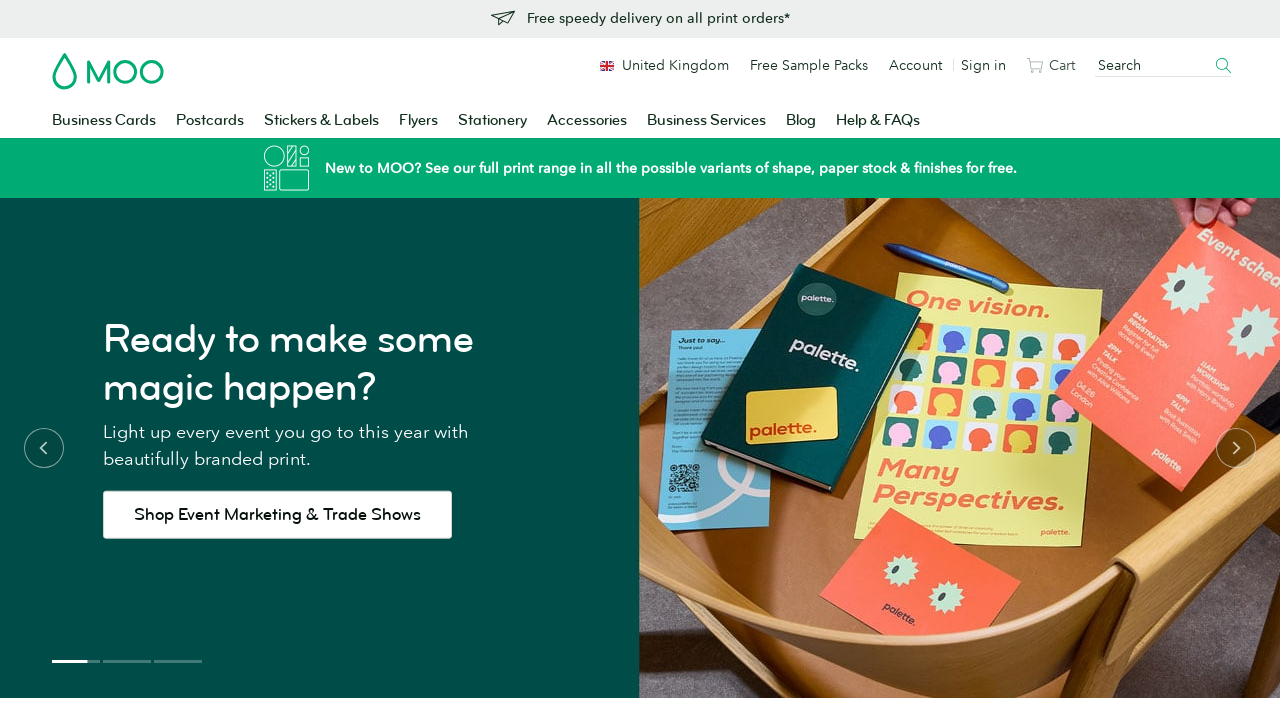

MOO UK homepage DOM content loaded
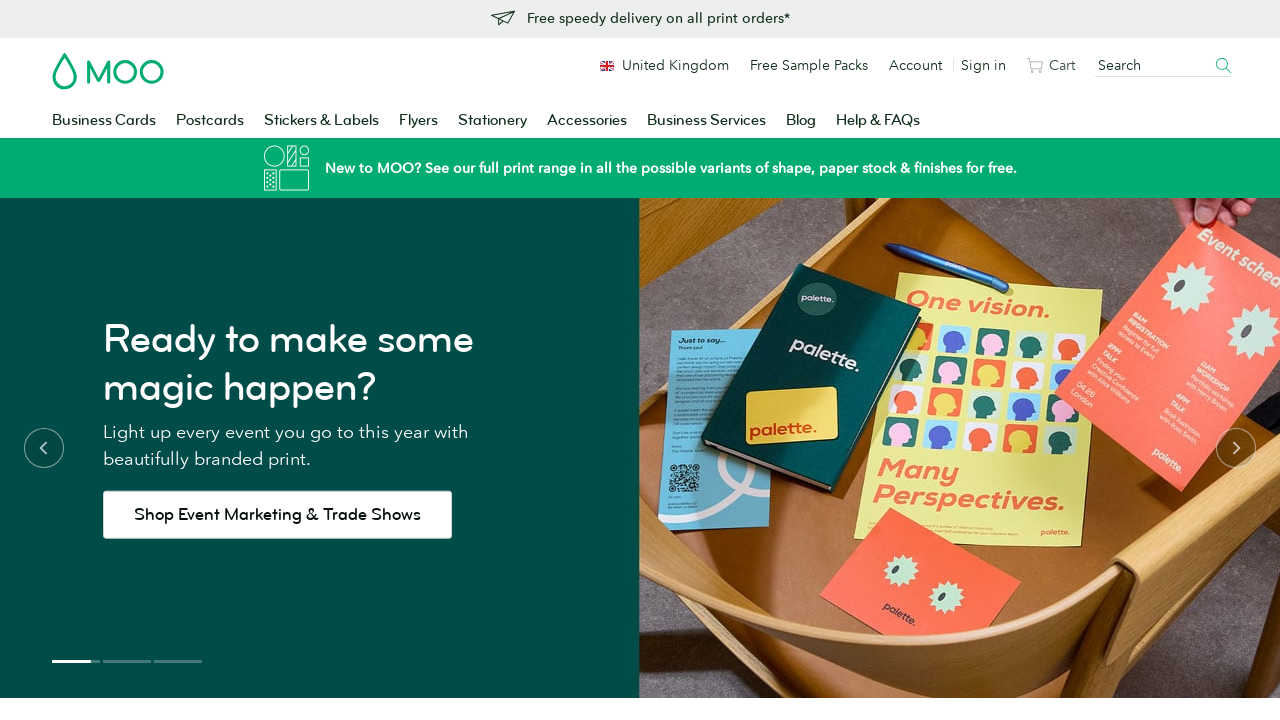

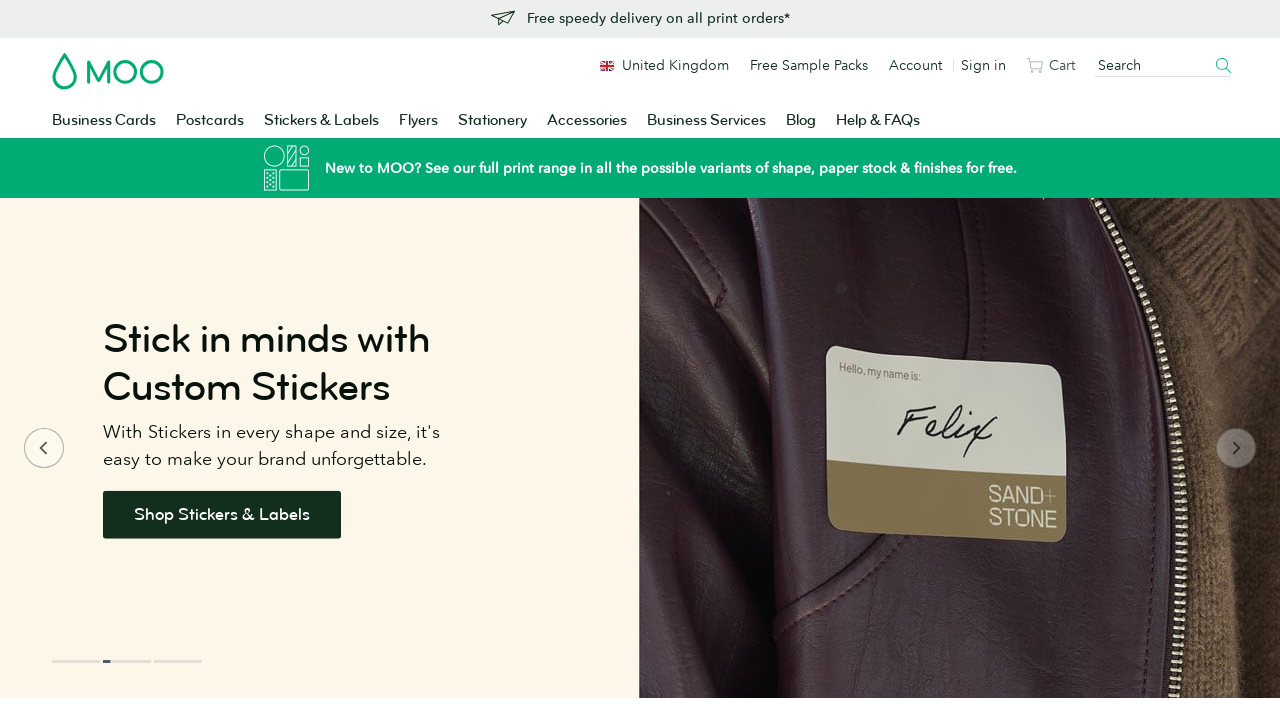